Tests dynamic control functionality by checking if an input field is disabled initially, then clicking a toggle button to enable it and verifying the state change

Starting URL: https://v1.training-support.net/selenium/dynamic-controls

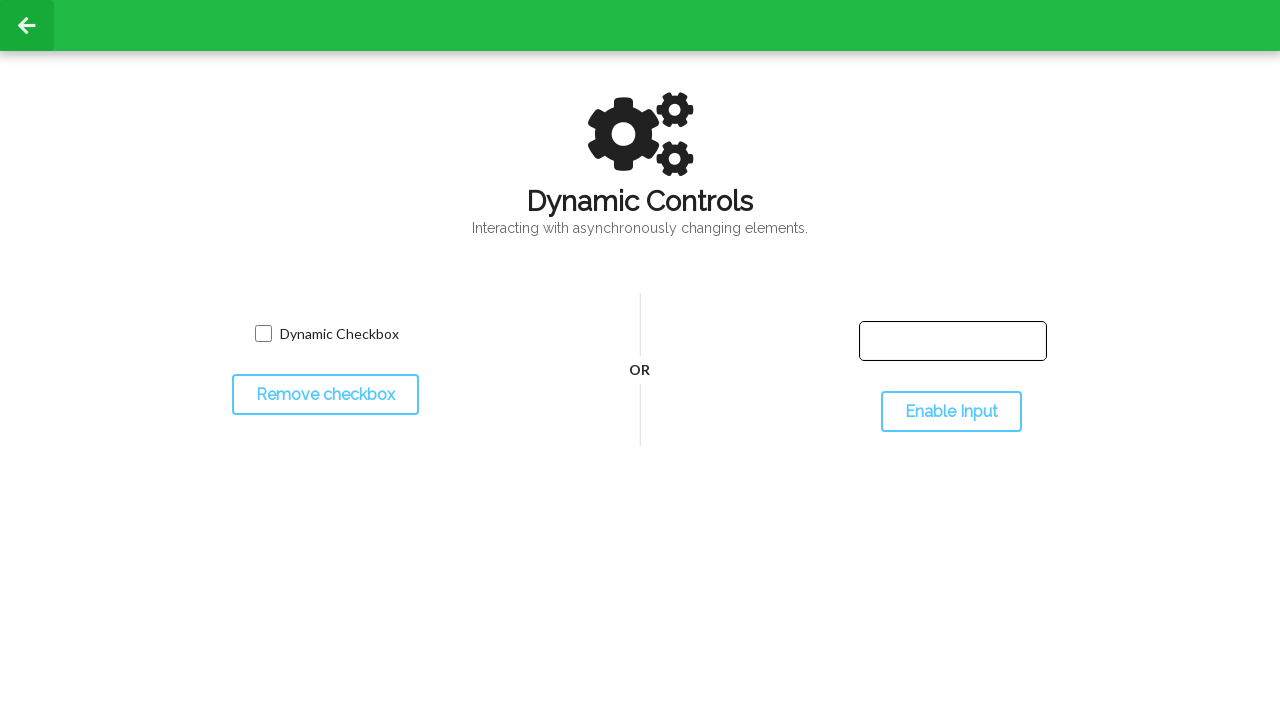

Located the input field with id 'input-text'
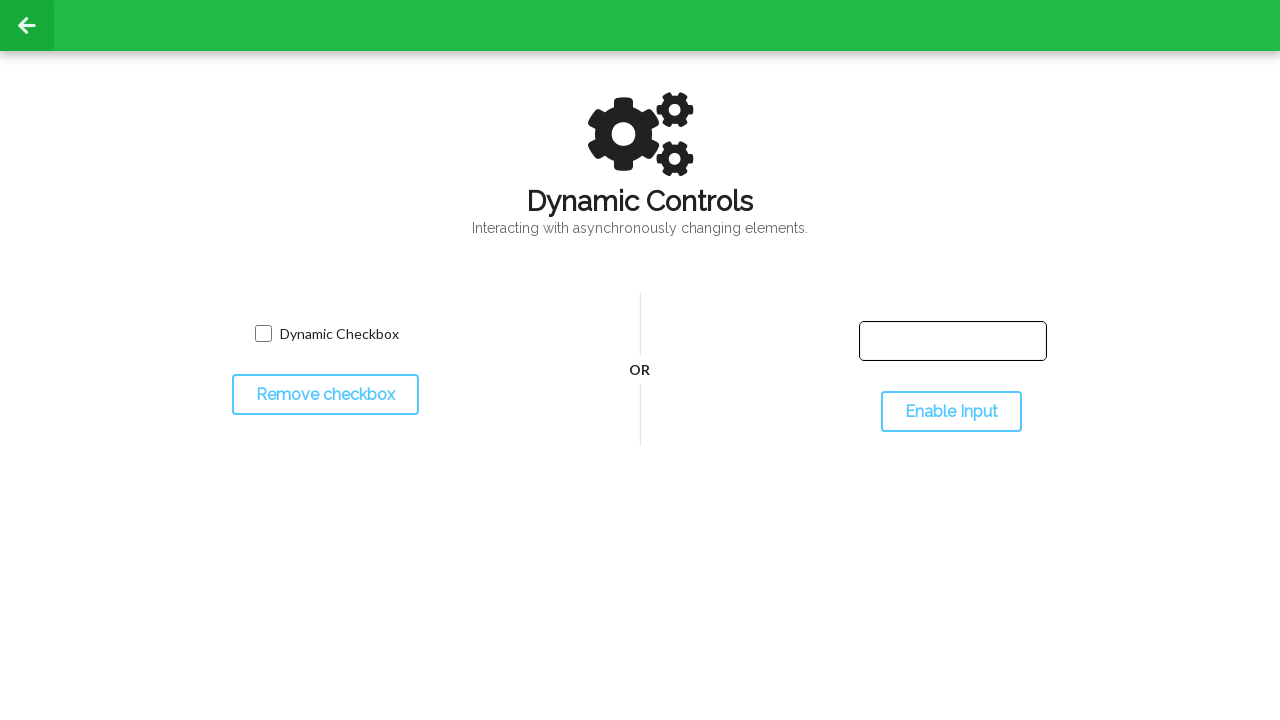

Verified that input field is disabled initially
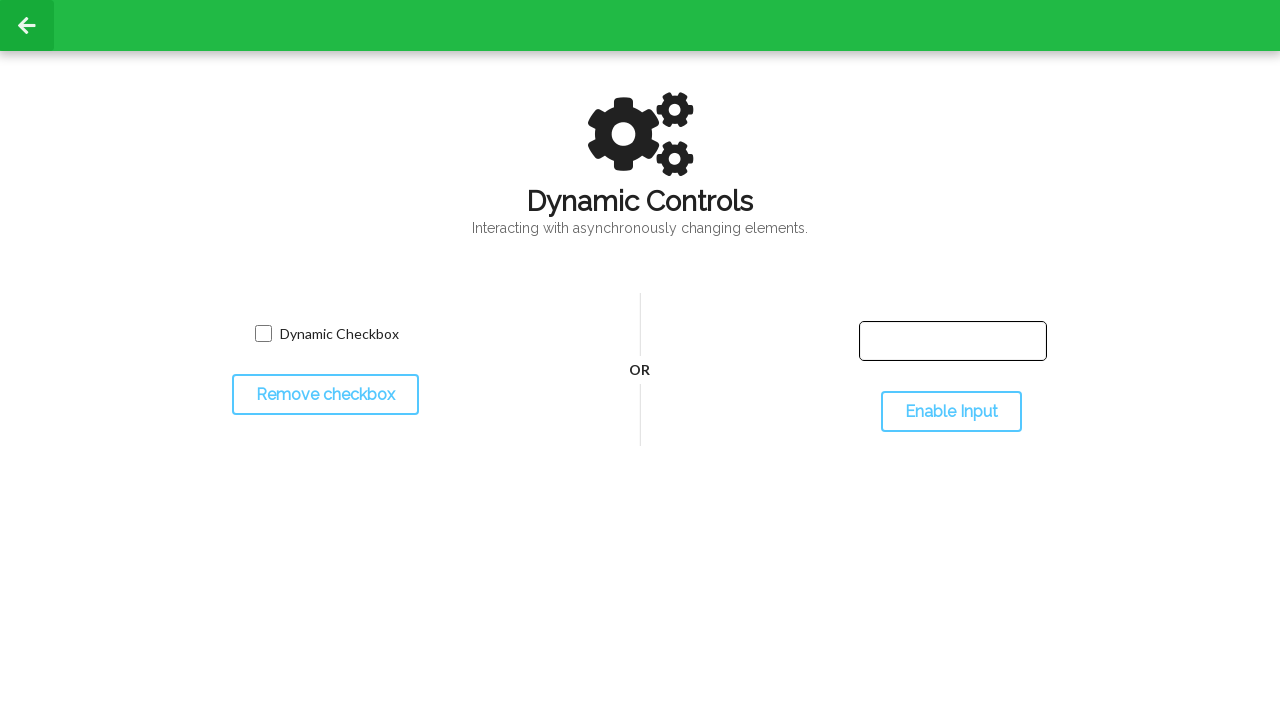

Clicked the toggle button to enable input field at (951, 412) on xpath=//button[@id='toggleInput']
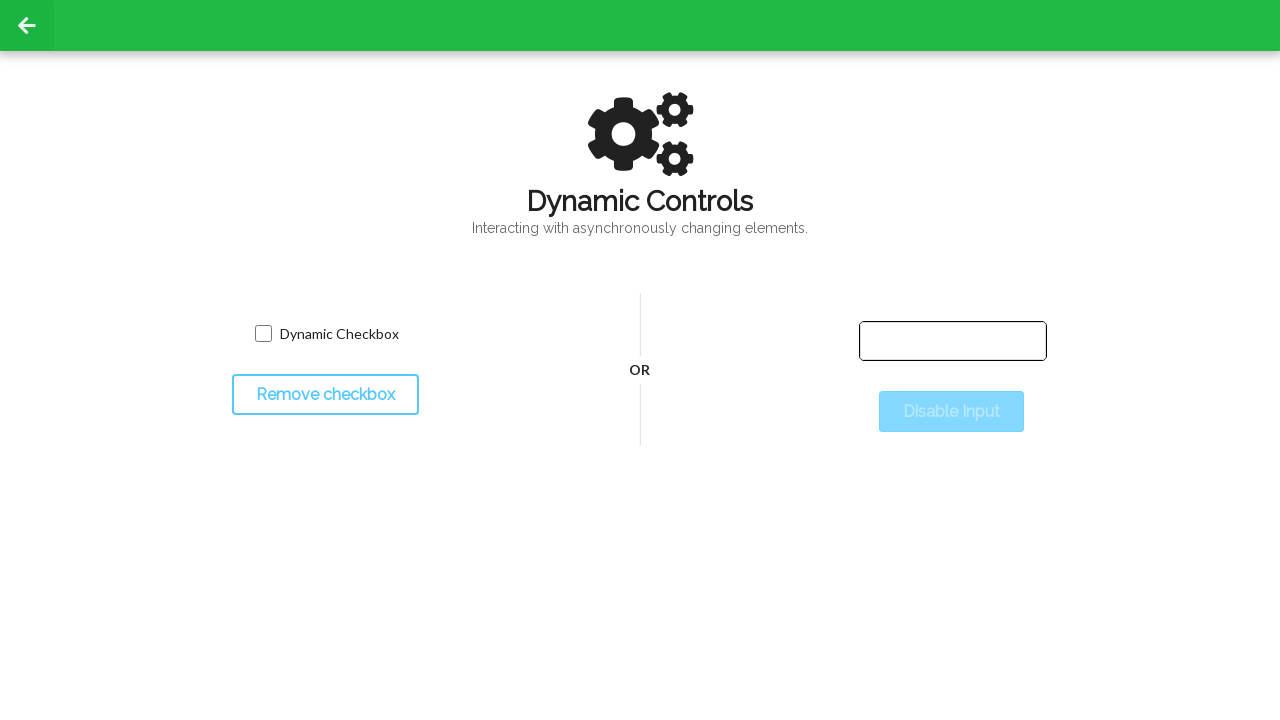

Waited for input field to become enabled
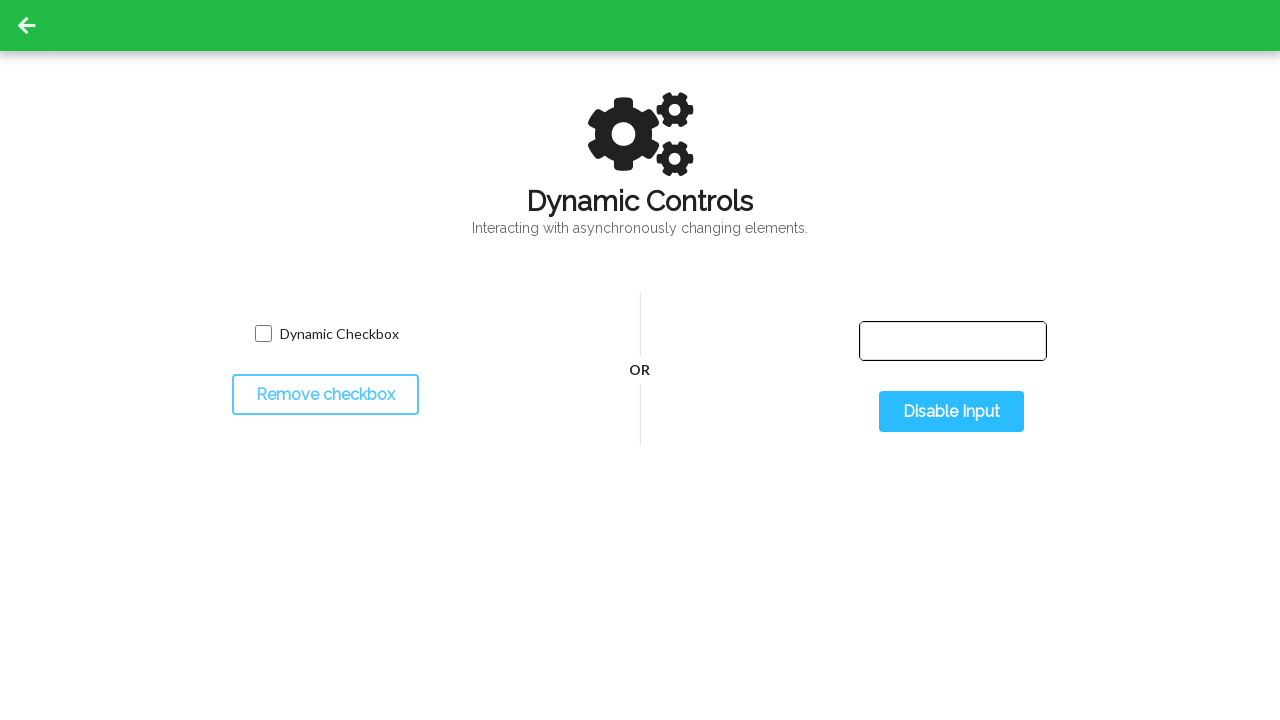

Verified that input field is now enabled after toggle
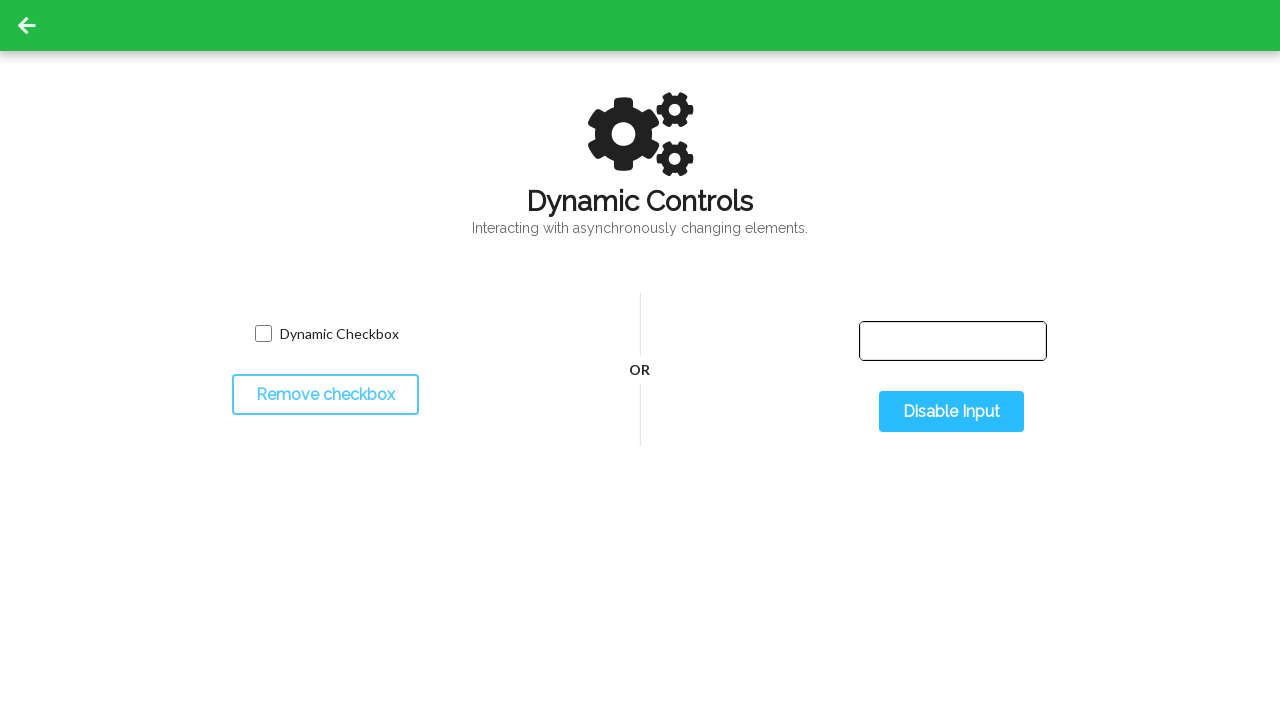

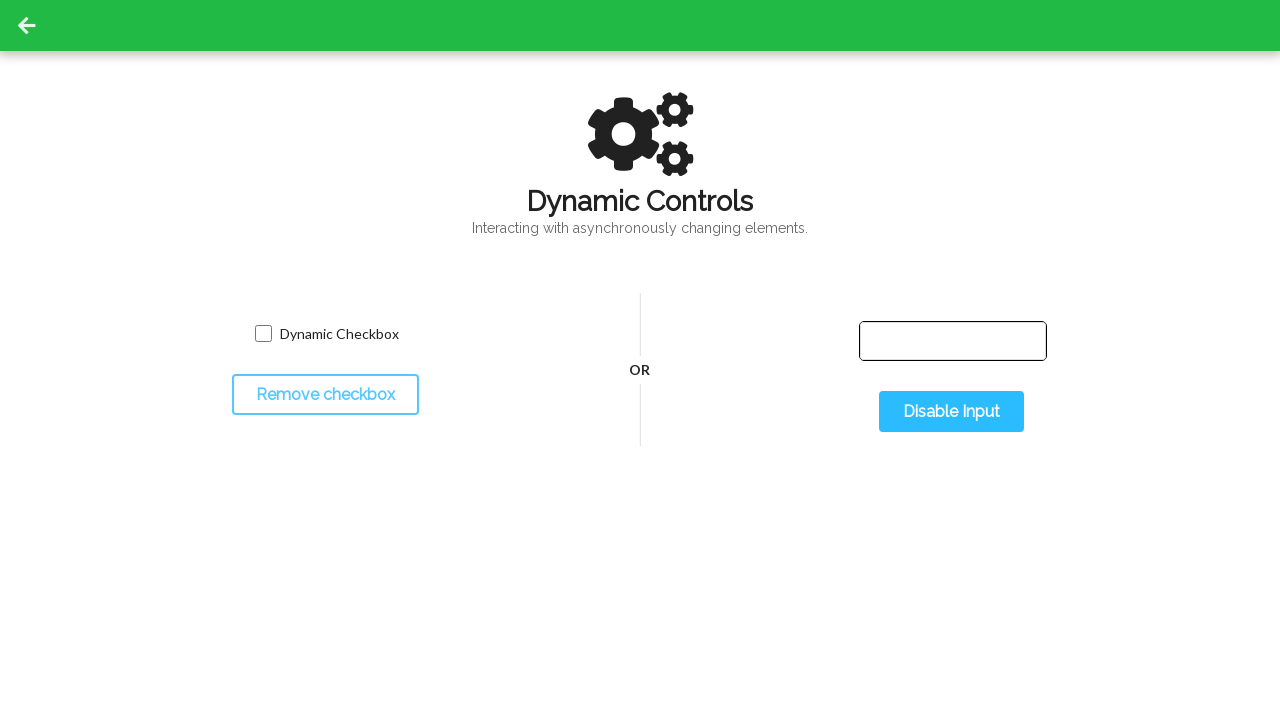